Tests retrieving text content from a heading element

Starting URL: https://demoqa.com/automation-practice-form

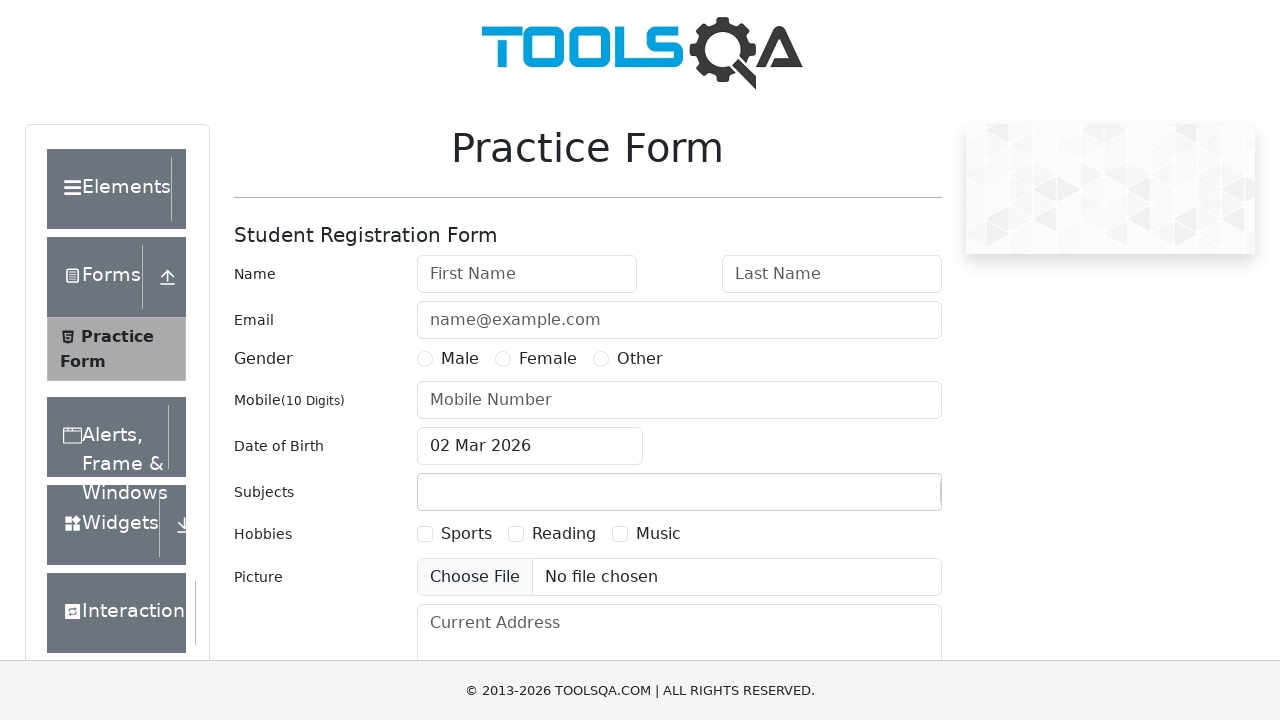

Navigated to automation practice form page
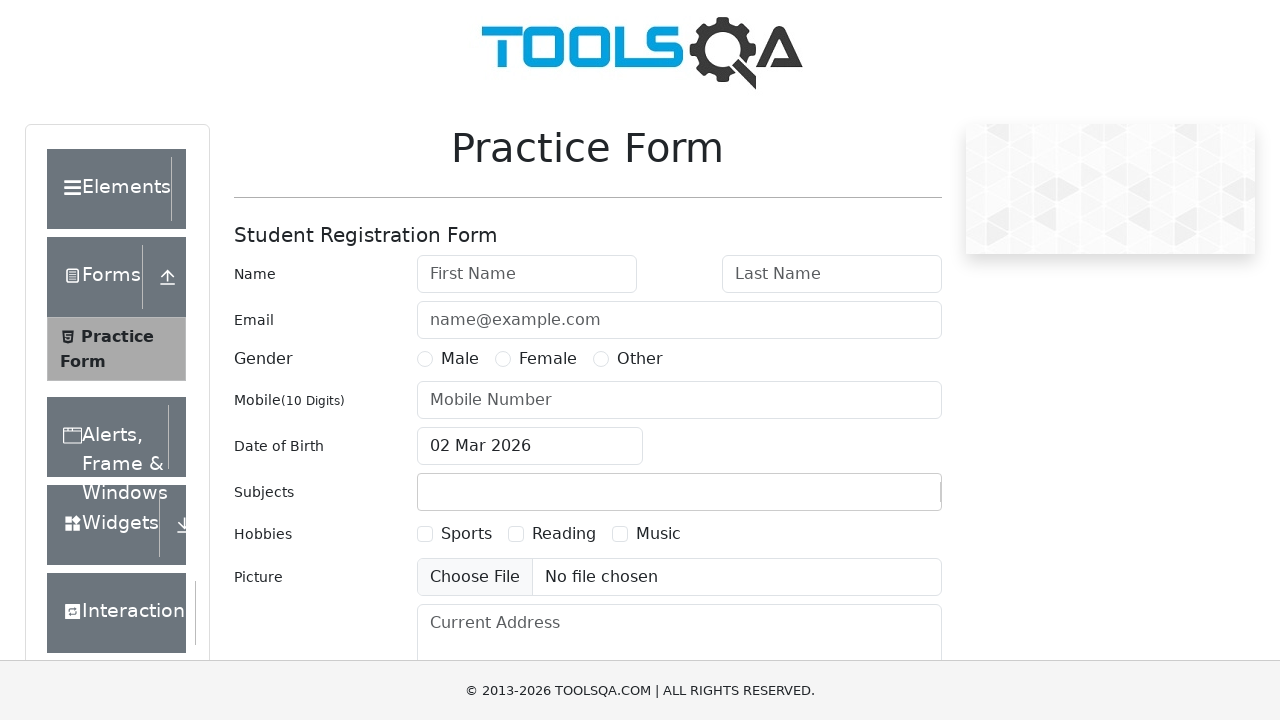

Retrieved text content from h1 heading element using .innerText()
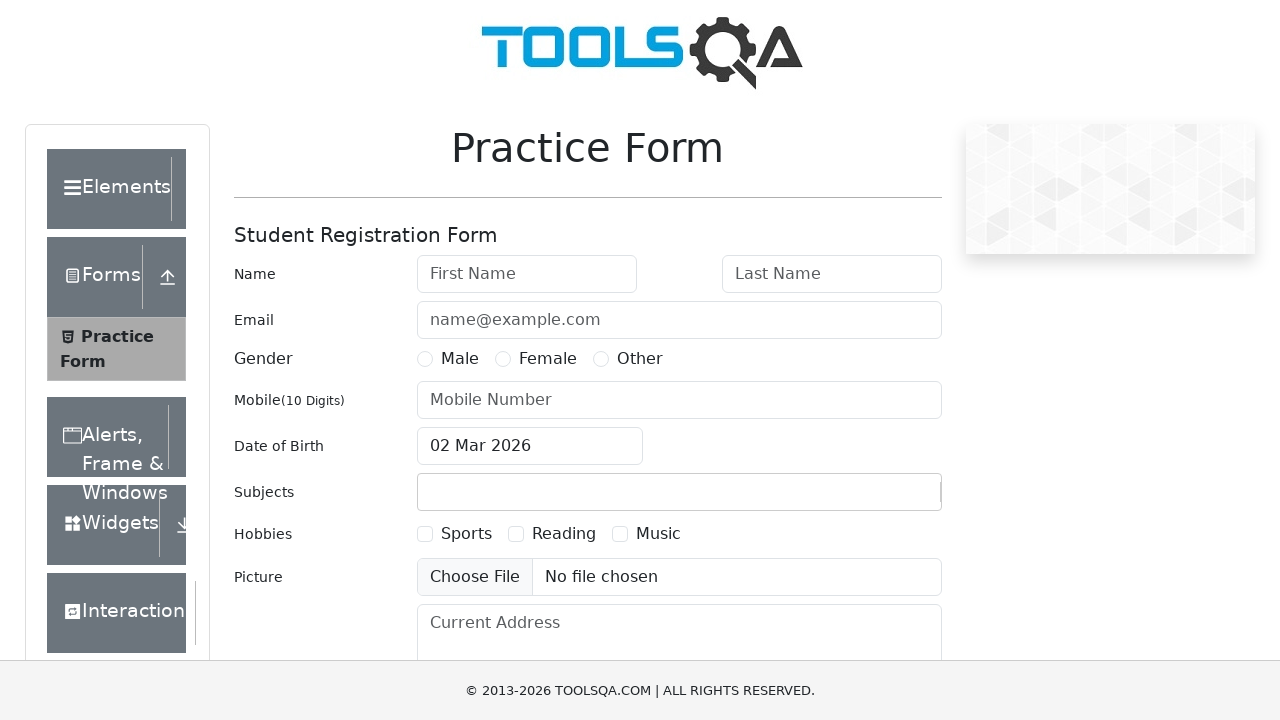

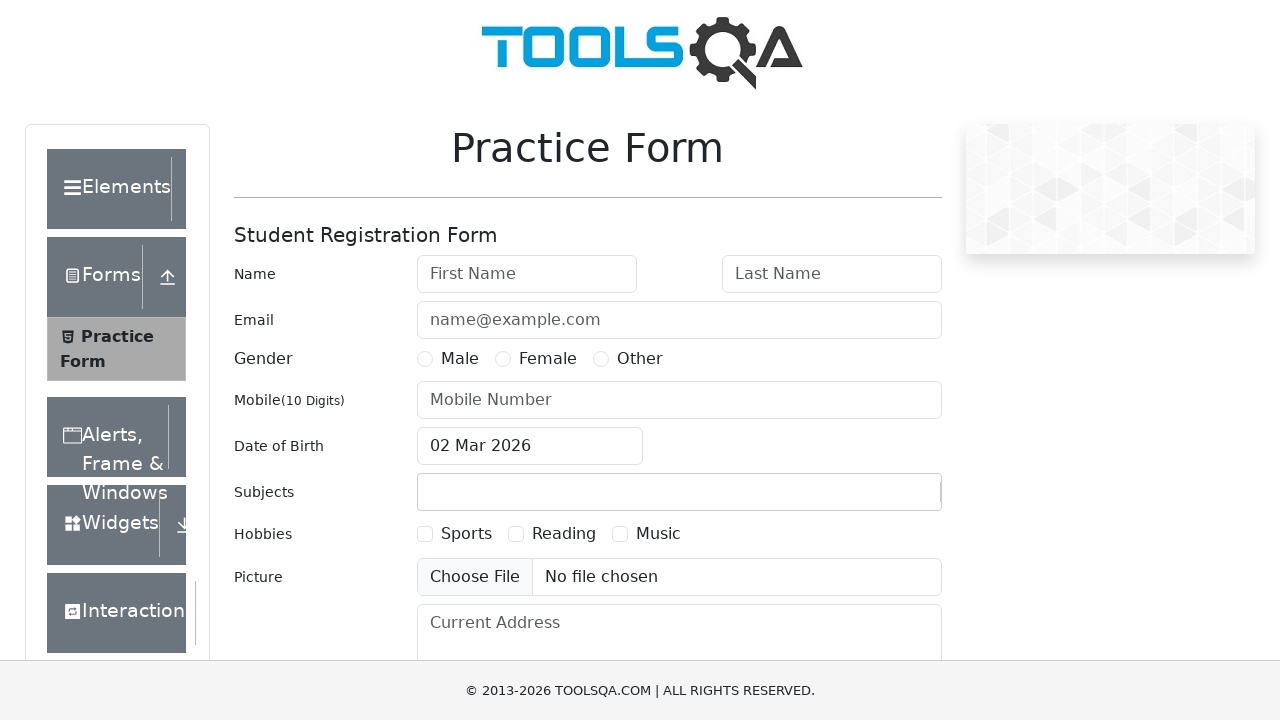